Navigates to a web table example page and clicks a checkbox associated with a specific table row containing "Helen Bennett"

Starting URL: https://www.hyrtutorials.com/p/add-padding-to-containers.html

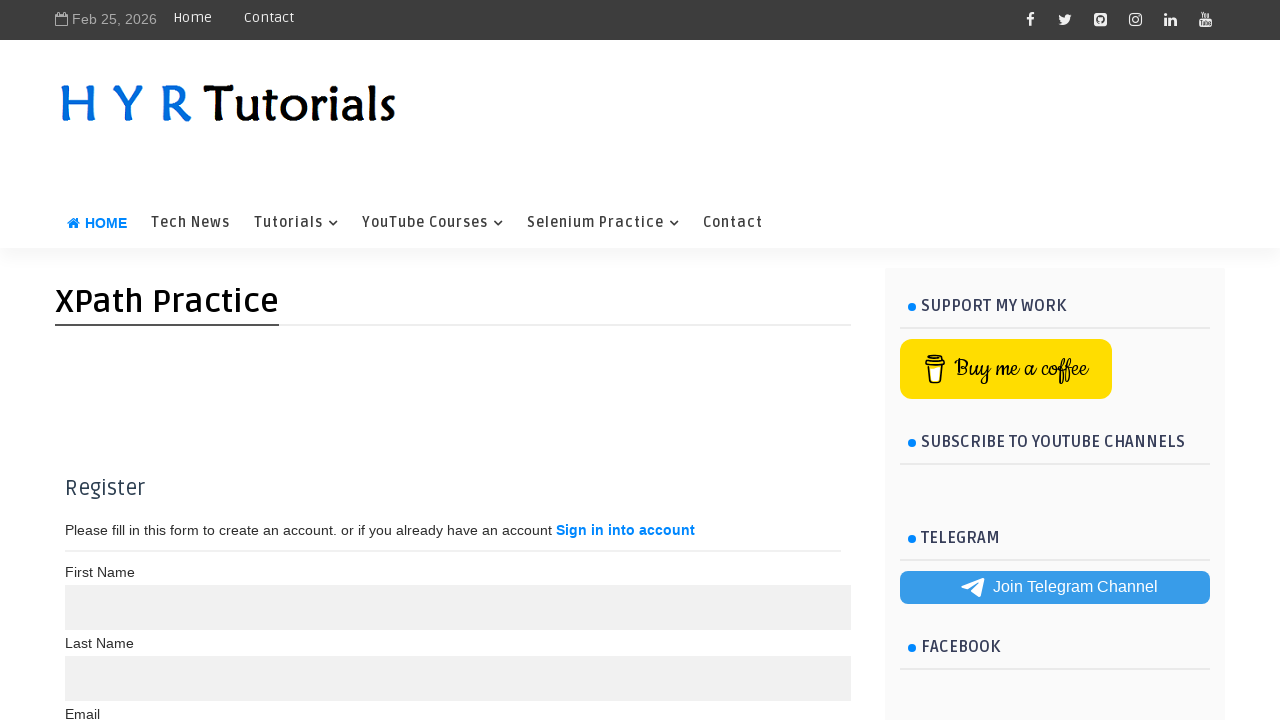

Navigated to web table example page
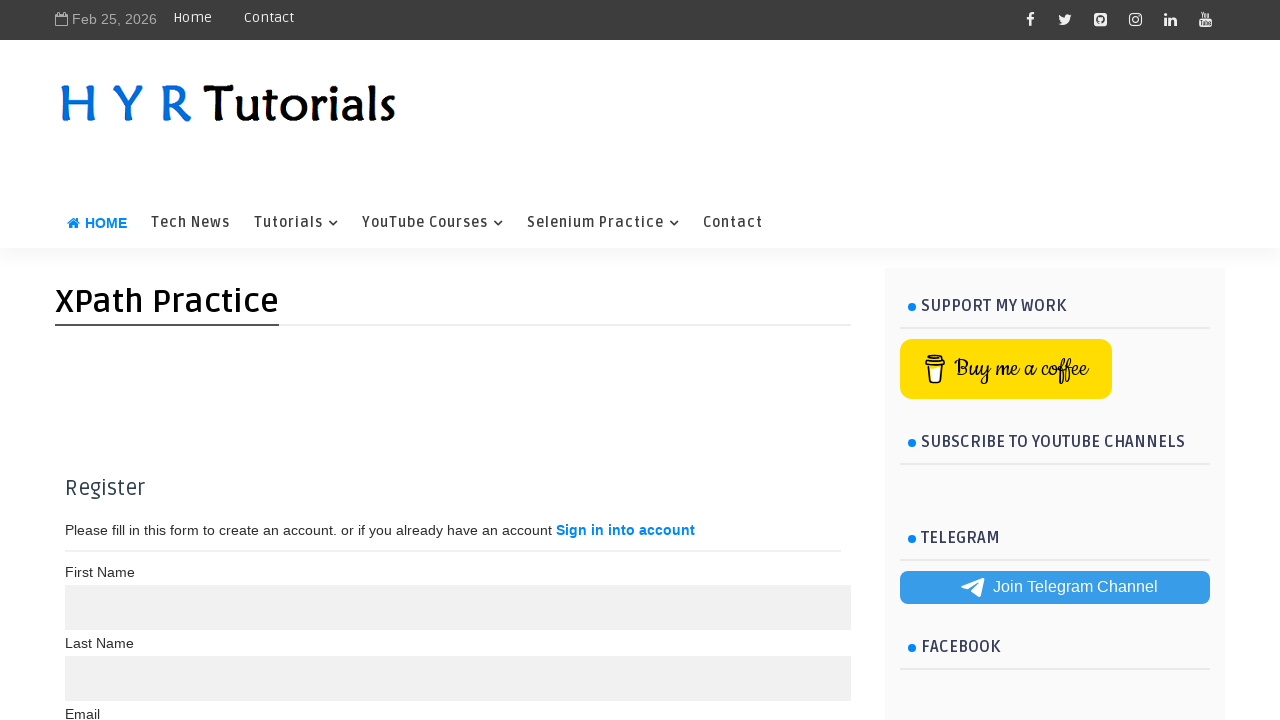

Located checkbox for Helen Bennett row
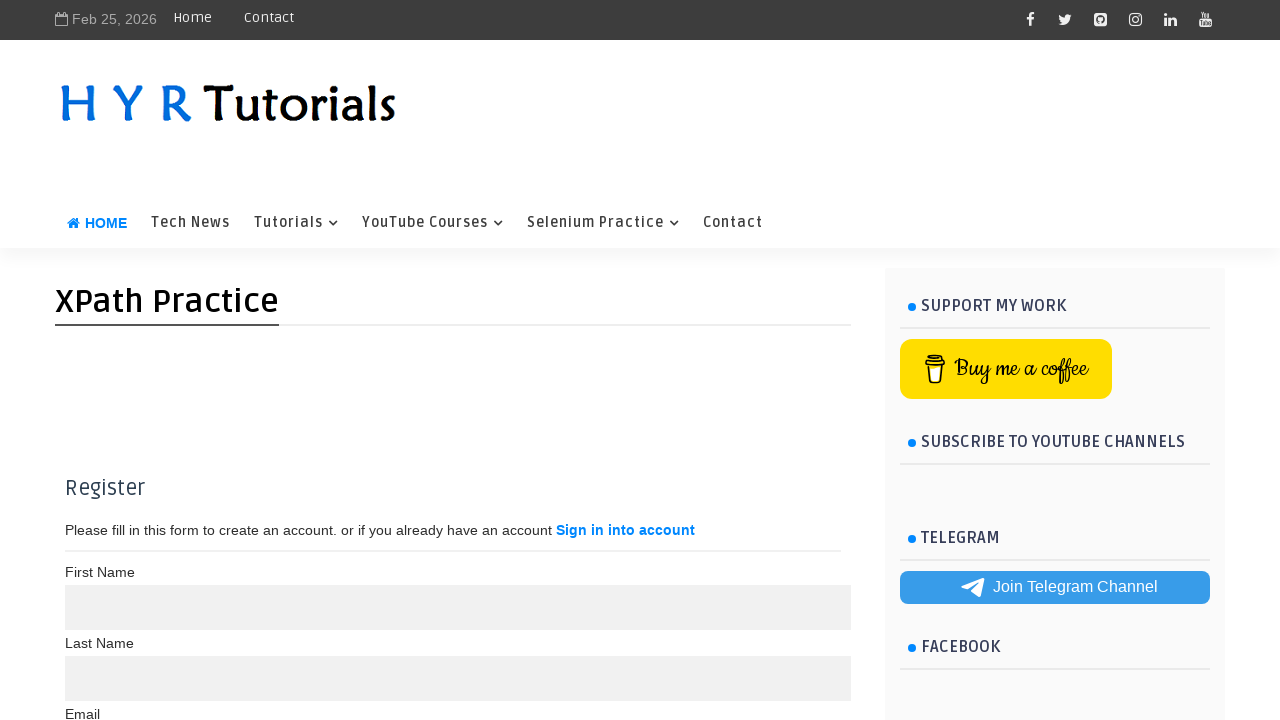

Clicked checkbox associated with Helen Bennett row at (84, 528) on xpath=//td[text()='Helen Bennett']/preceding-sibling::td/input
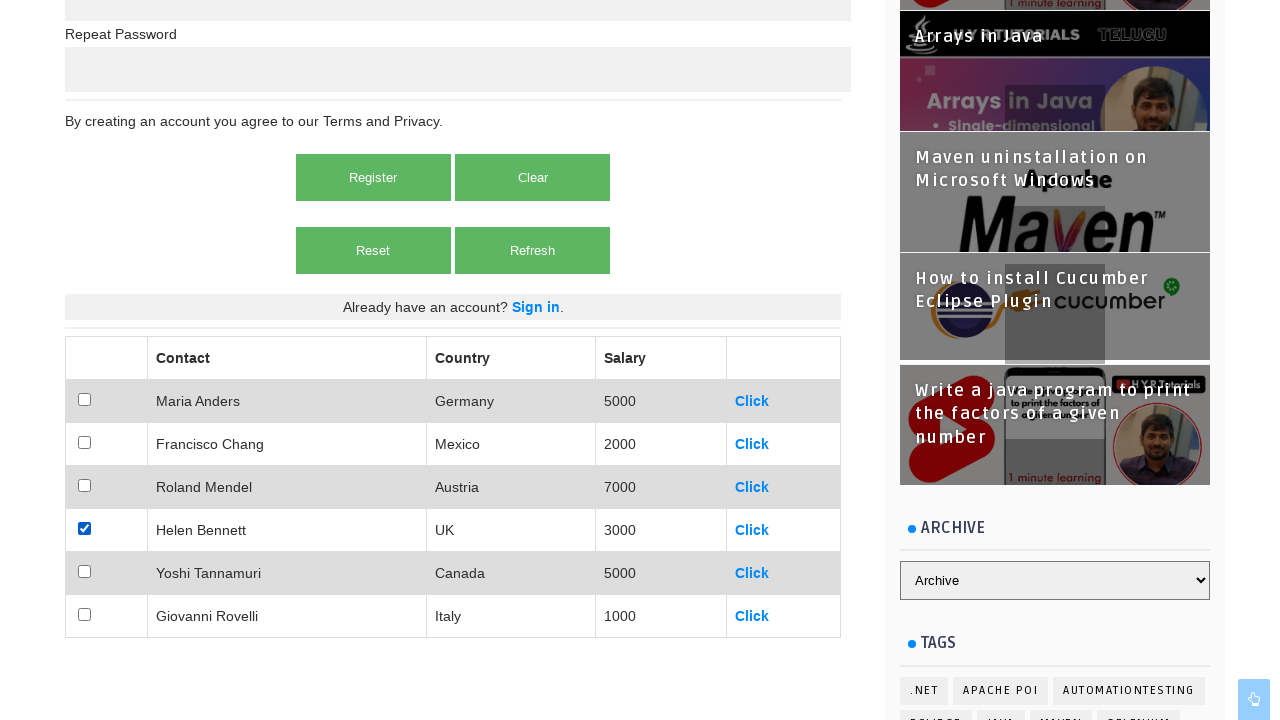

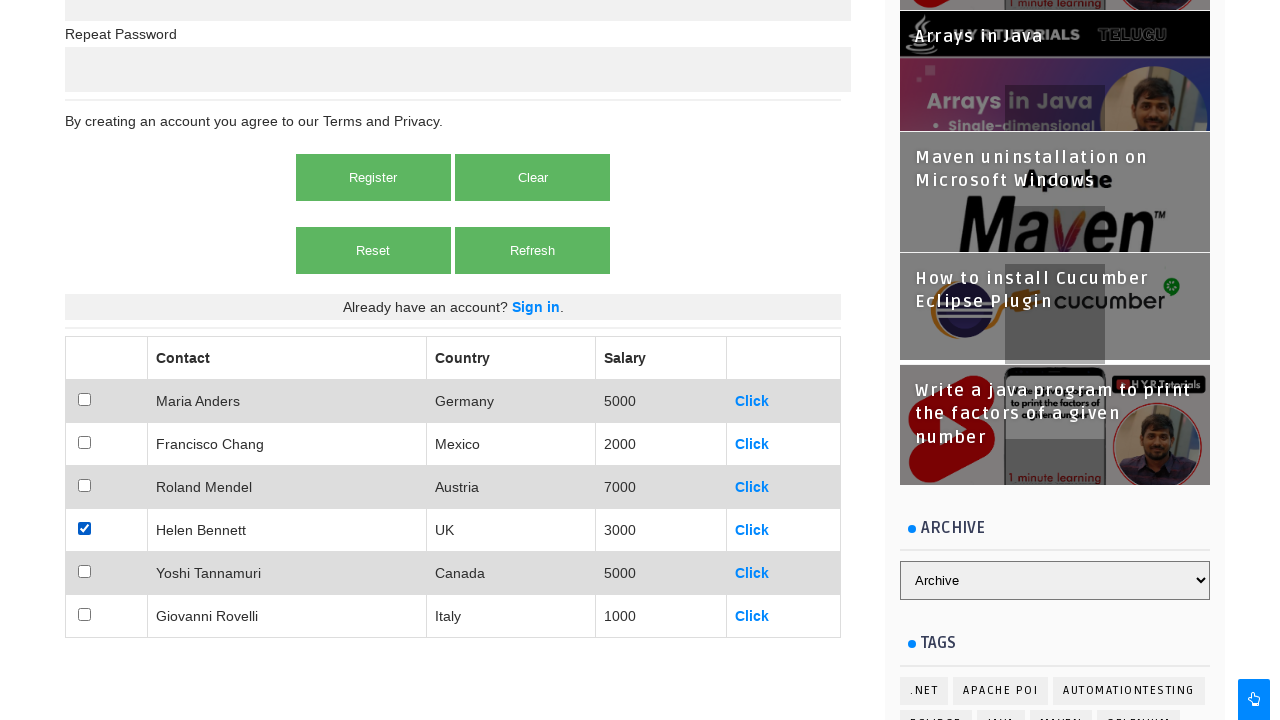